Tests keyboard combination functionality (Ctrl+A, Ctrl+X) on a textarea field by entering text, selecting all, cutting, and entering new text

Starting URL: http://demo.automationtesting.in/Register.html

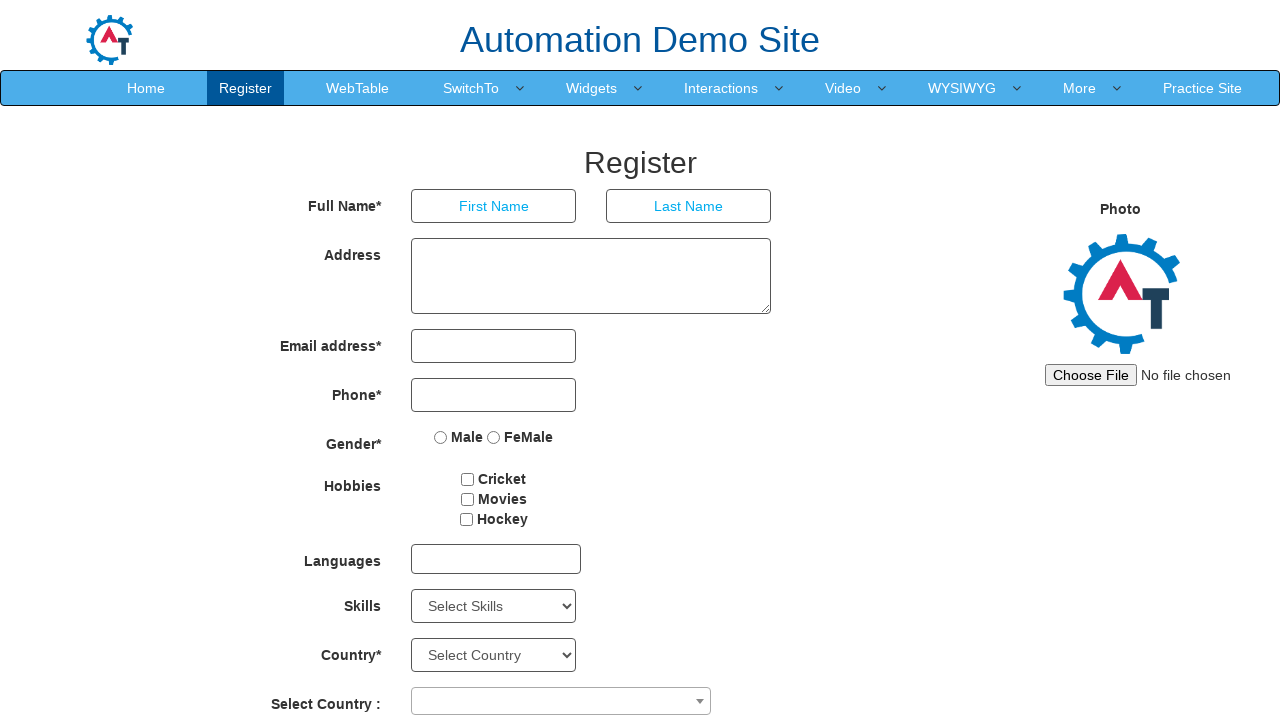

Filled address textarea with initial text 'rahul' on textarea[ng-model='Adress']
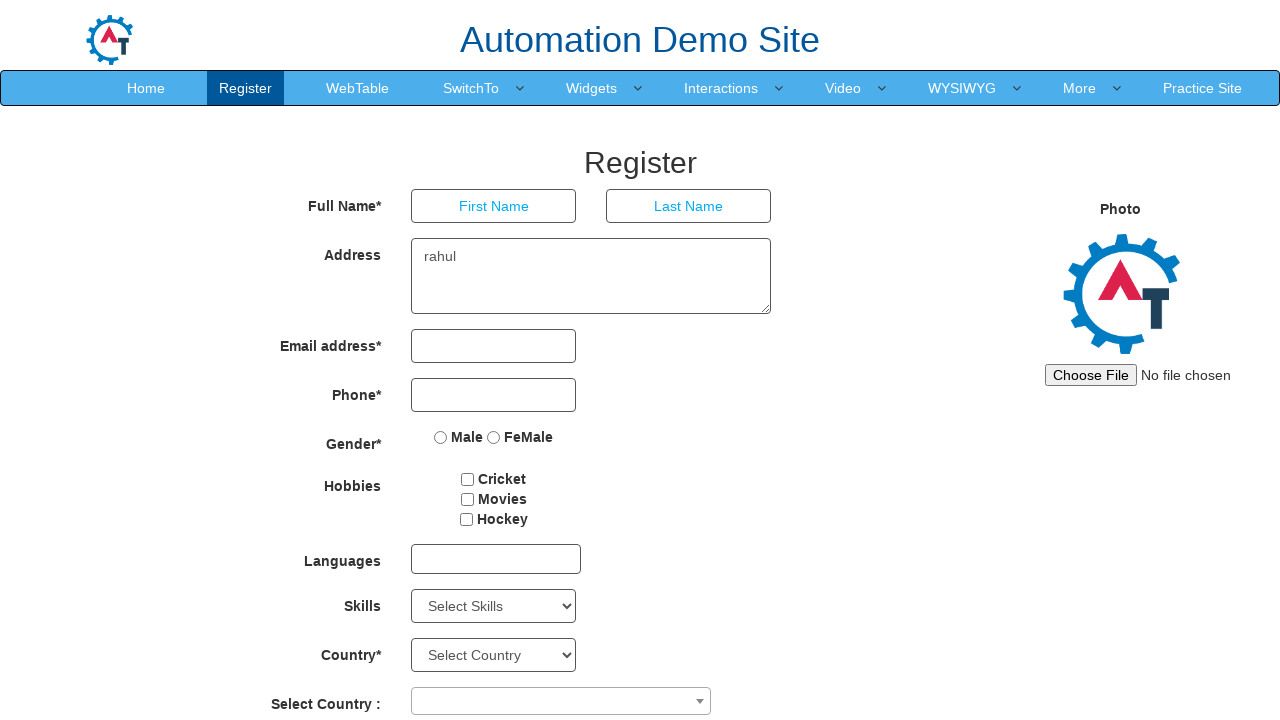

Clicked on address textarea to focus it at (591, 276) on textarea[ng-model='Adress']
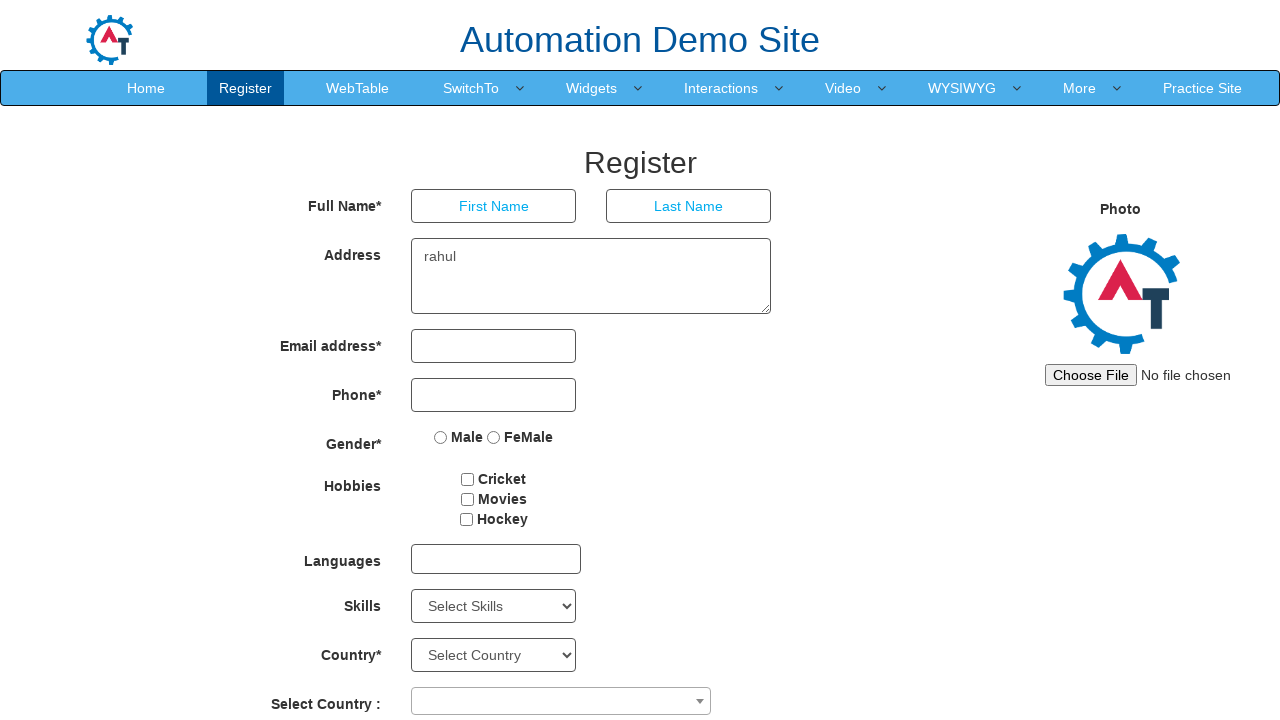

Pressed Ctrl+A to select all text in textarea
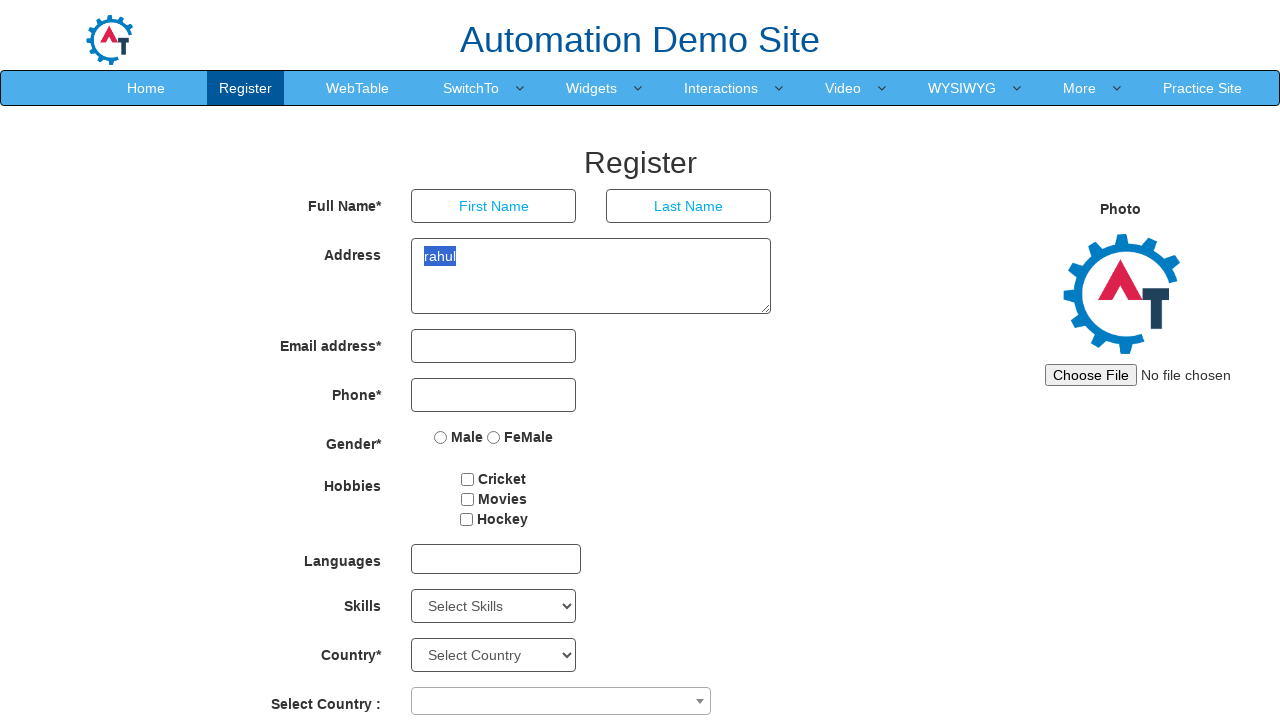

Pressed Ctrl+X to cut the selected text
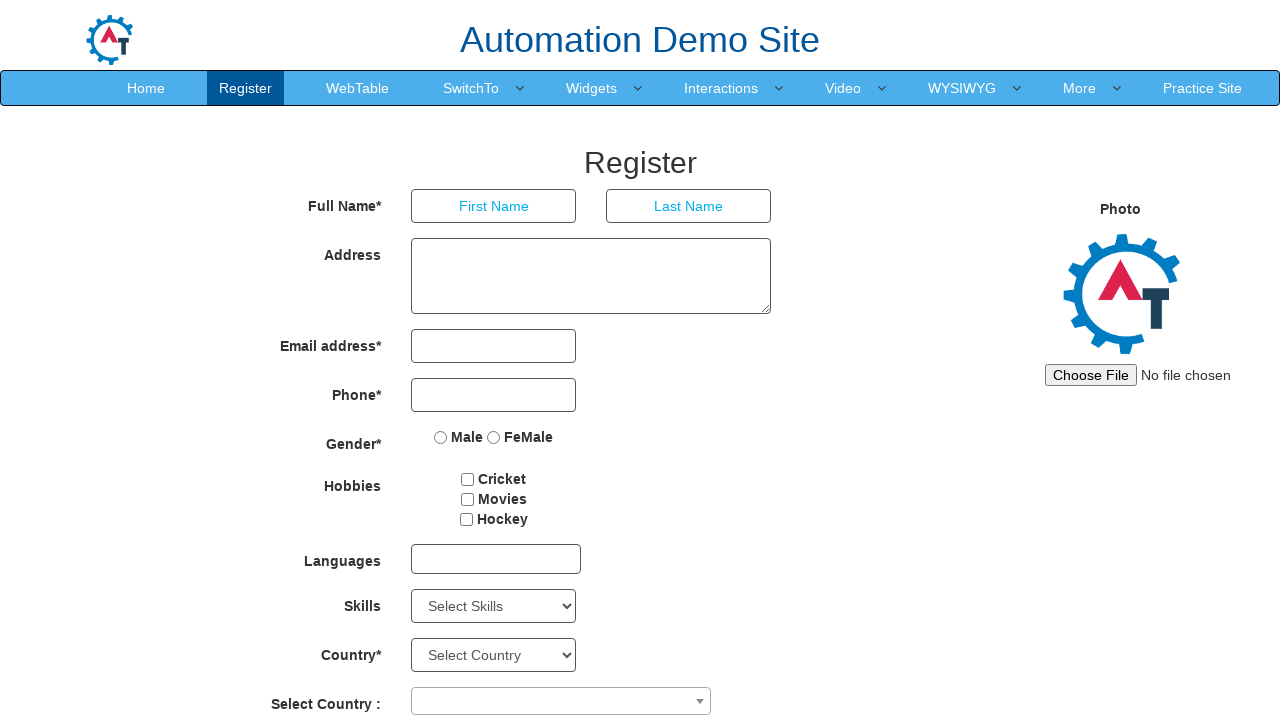

Filled address textarea with new text 'Finaaly I'm able to enter' on textarea[ng-model='Adress']
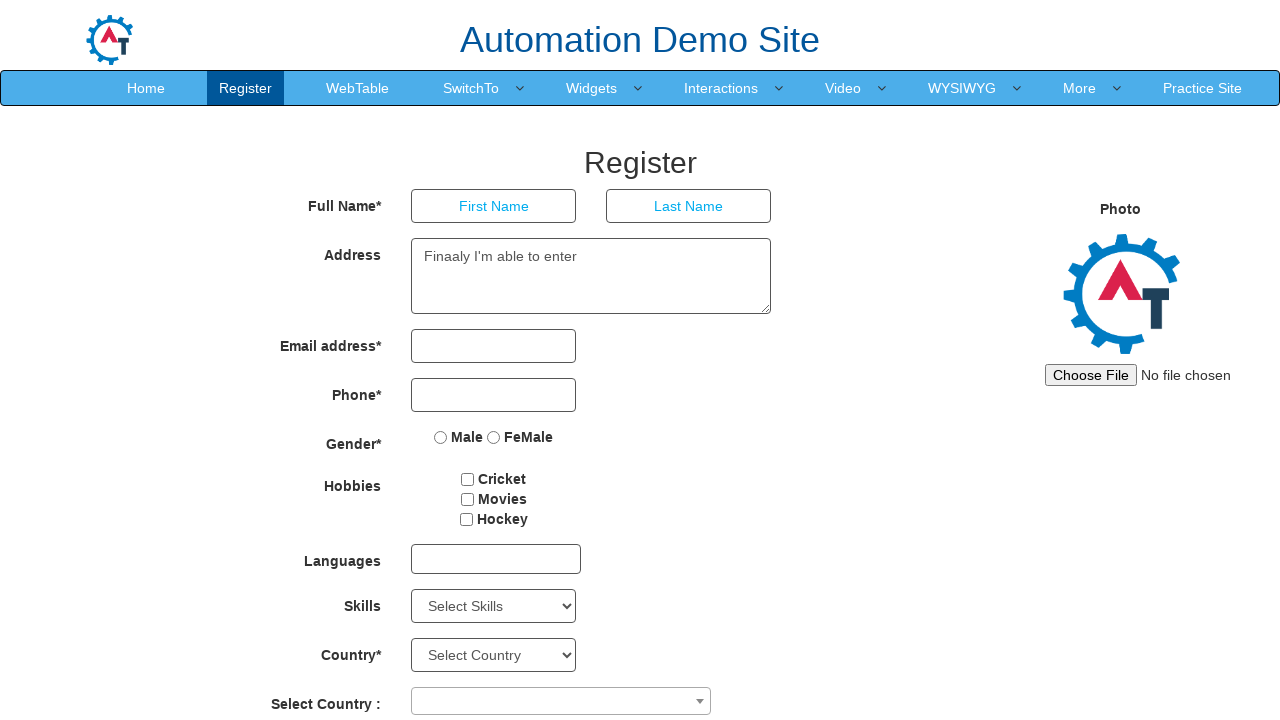

Verified that textarea contains the expected text 'Finaaly I'm able to enter'
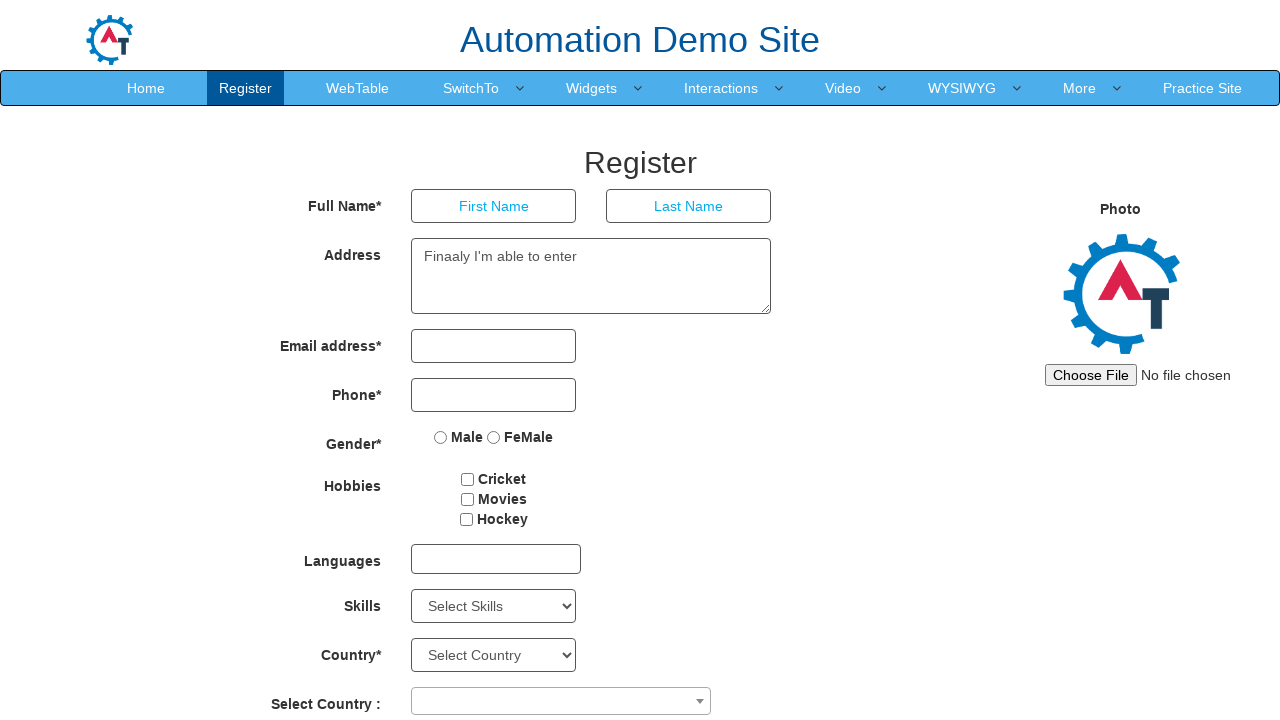

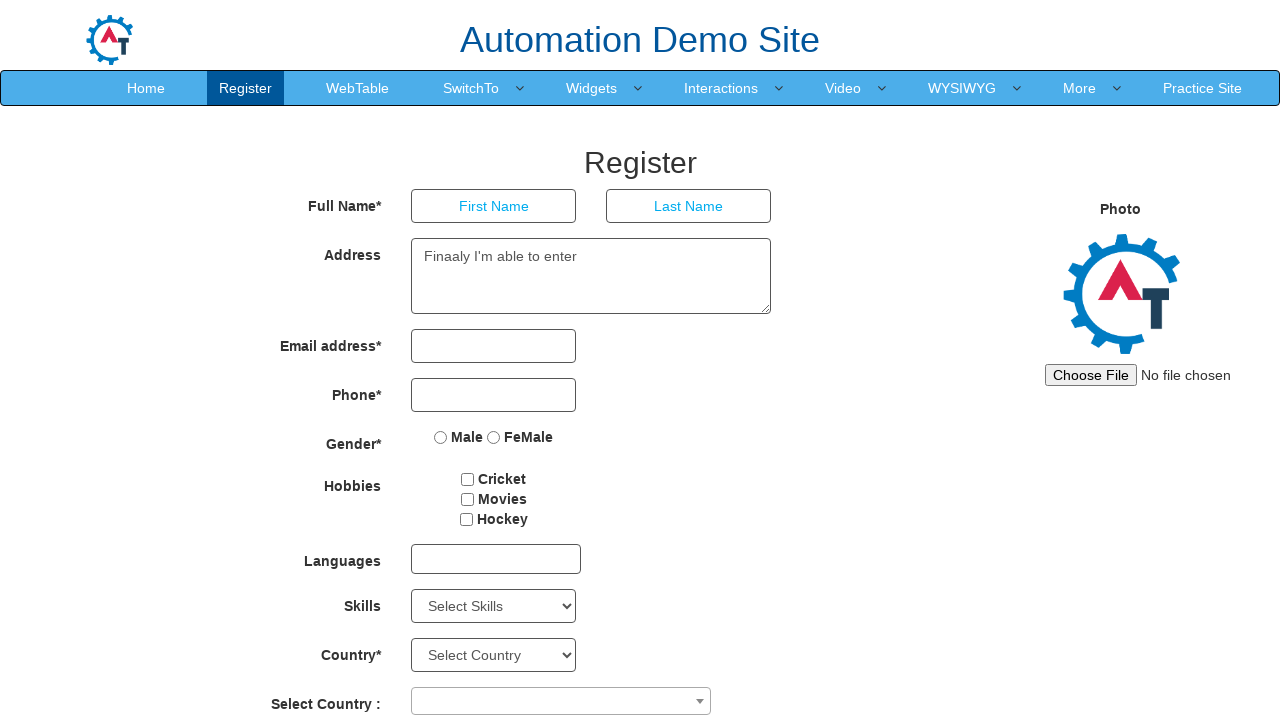